Navigates to Steam store specials page and waits for the page to load, verifying the search results are displayed

Starting URL: https://store.steampowered.com/search/?specials=1

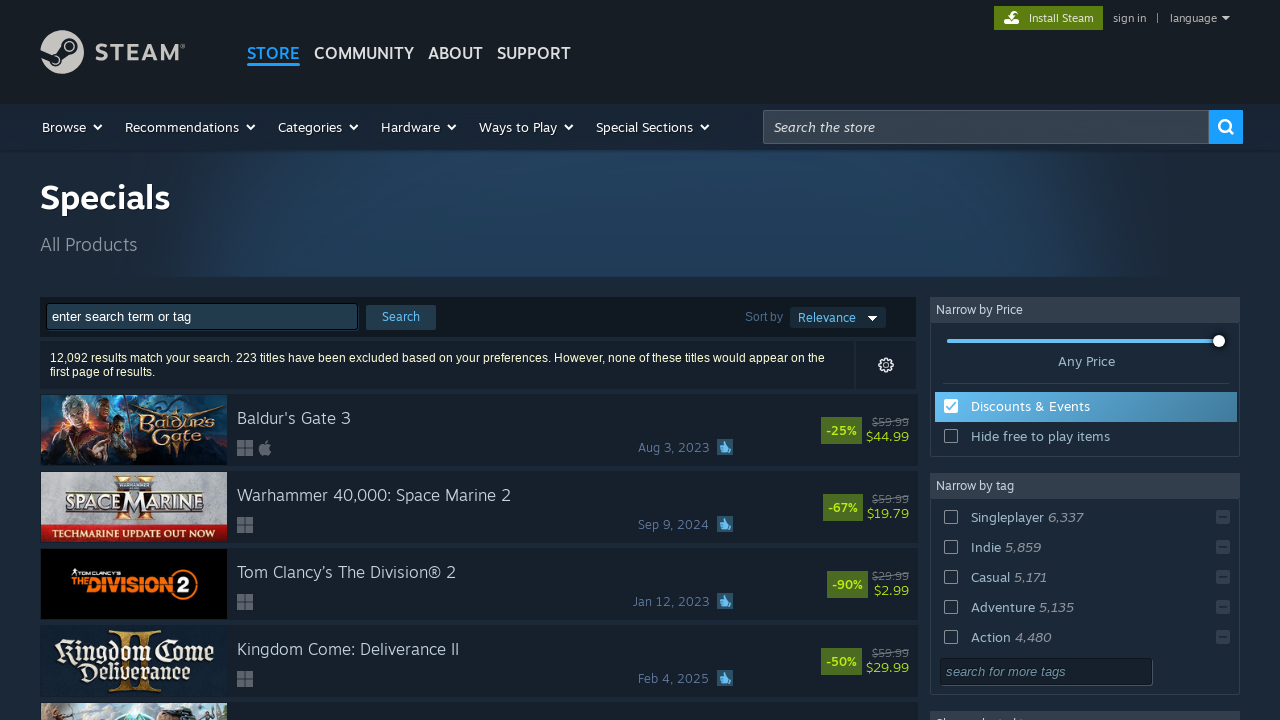

Navigated to Steam store specials page
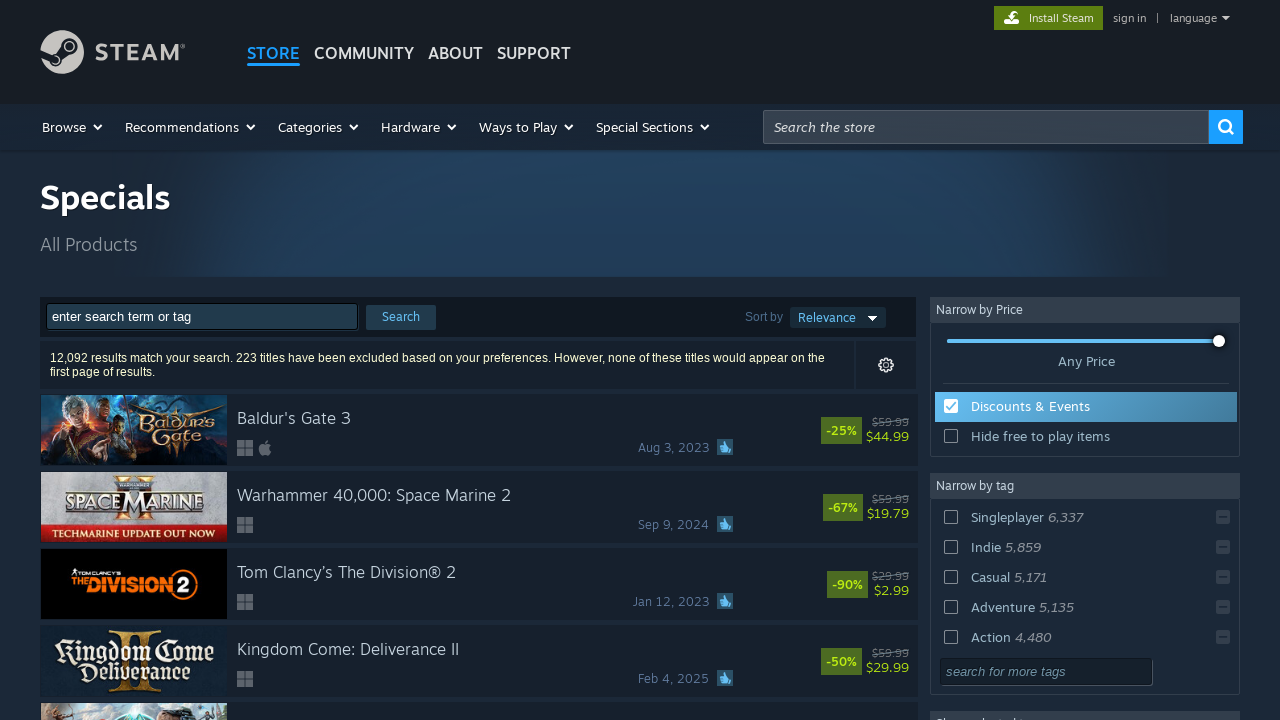

Page load state completed
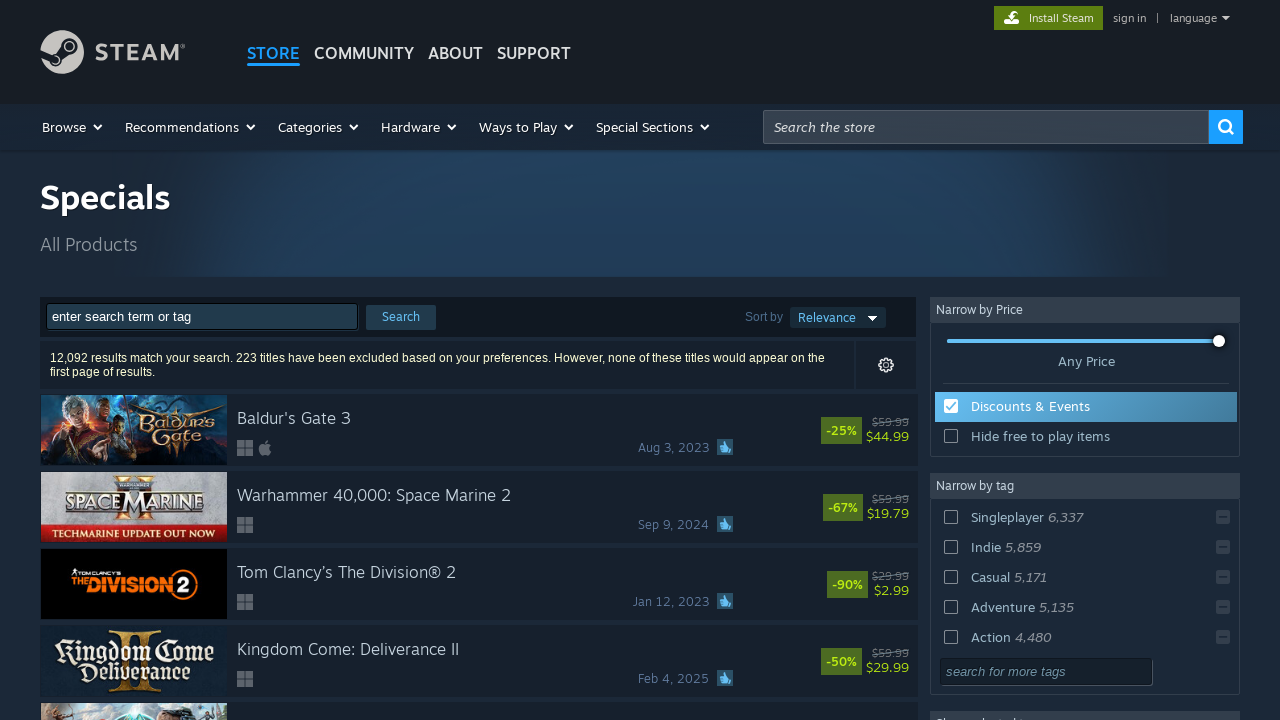

Search results container is now visible
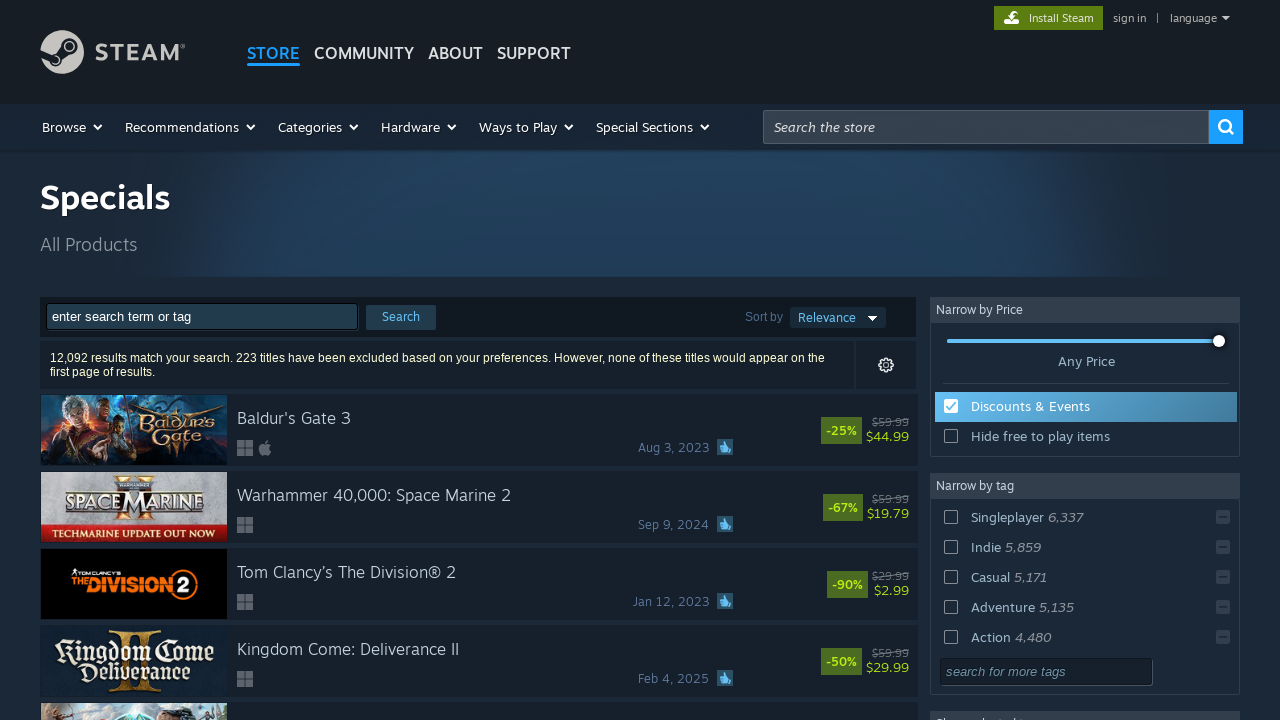

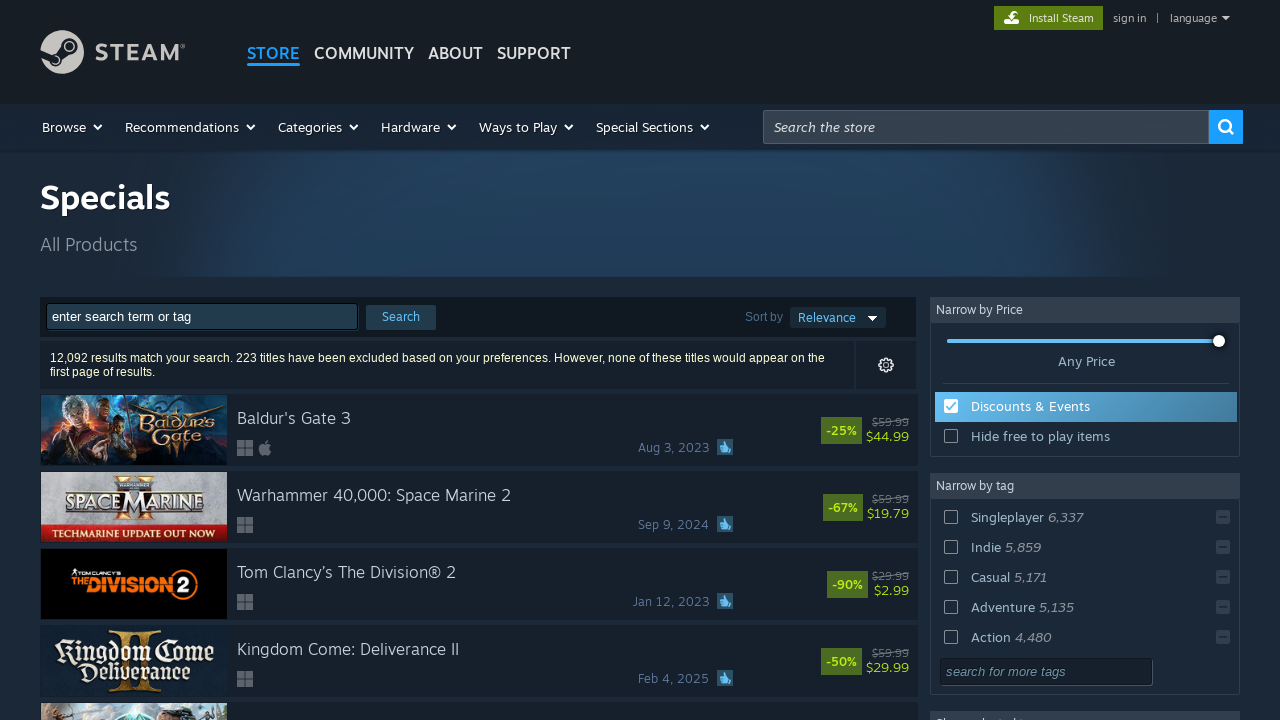